Tests opting out of A/B tests by first visiting the page to see the A/B test variant, then adding an Optimizely opt-out cookie, refreshing the page, and verifying the opt-out text appears.

Starting URL: http://the-internet.herokuapp.com/abtest

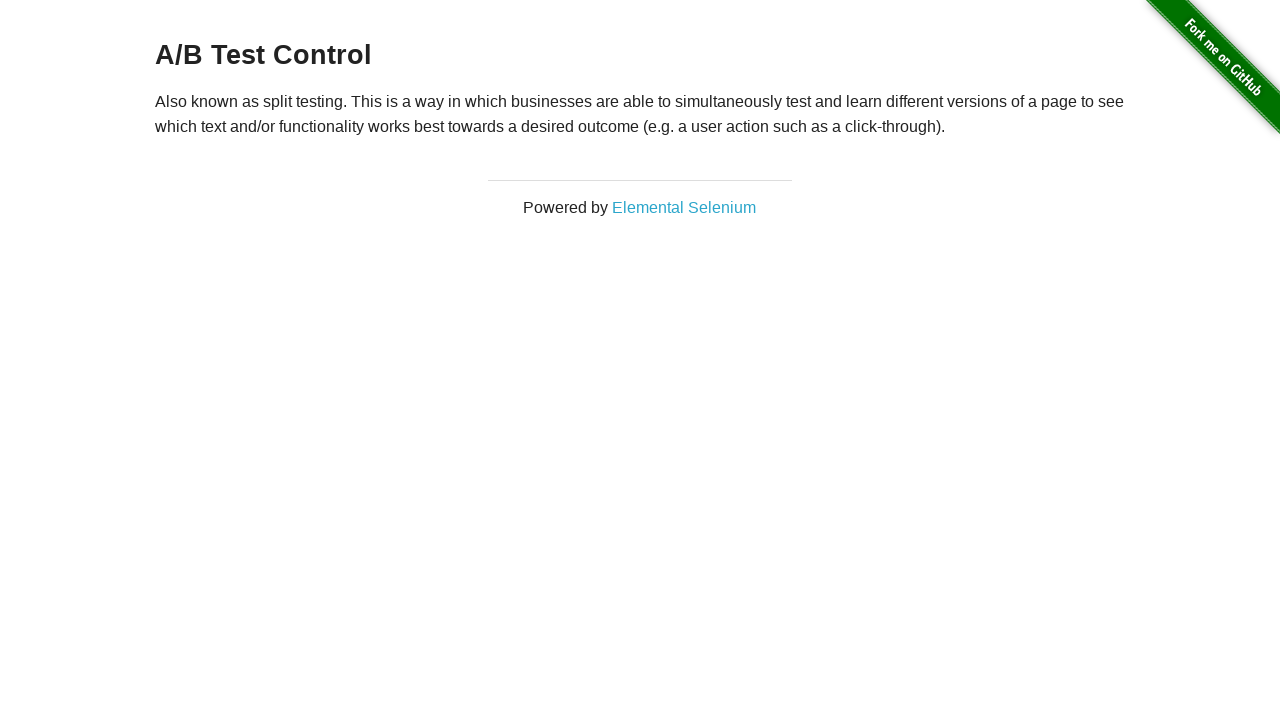

Waited for heading element to appear on initial page load
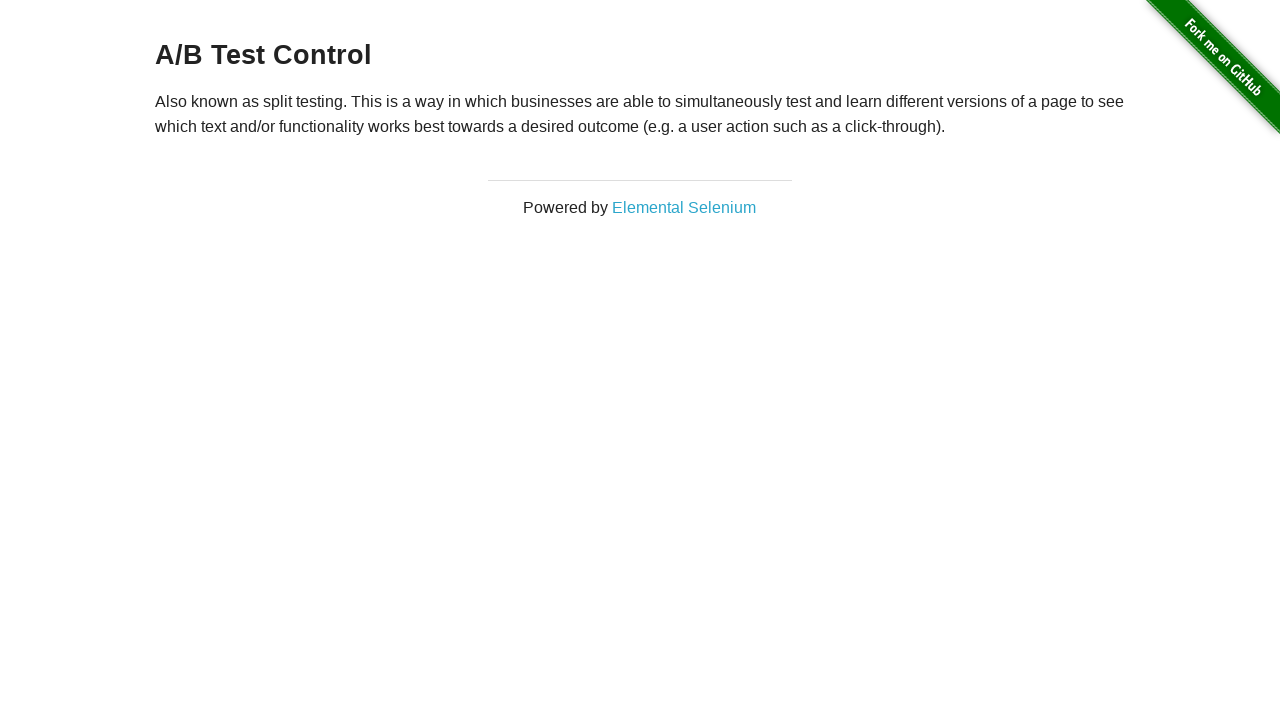

Added Optimizely opt-out cookie to browser context
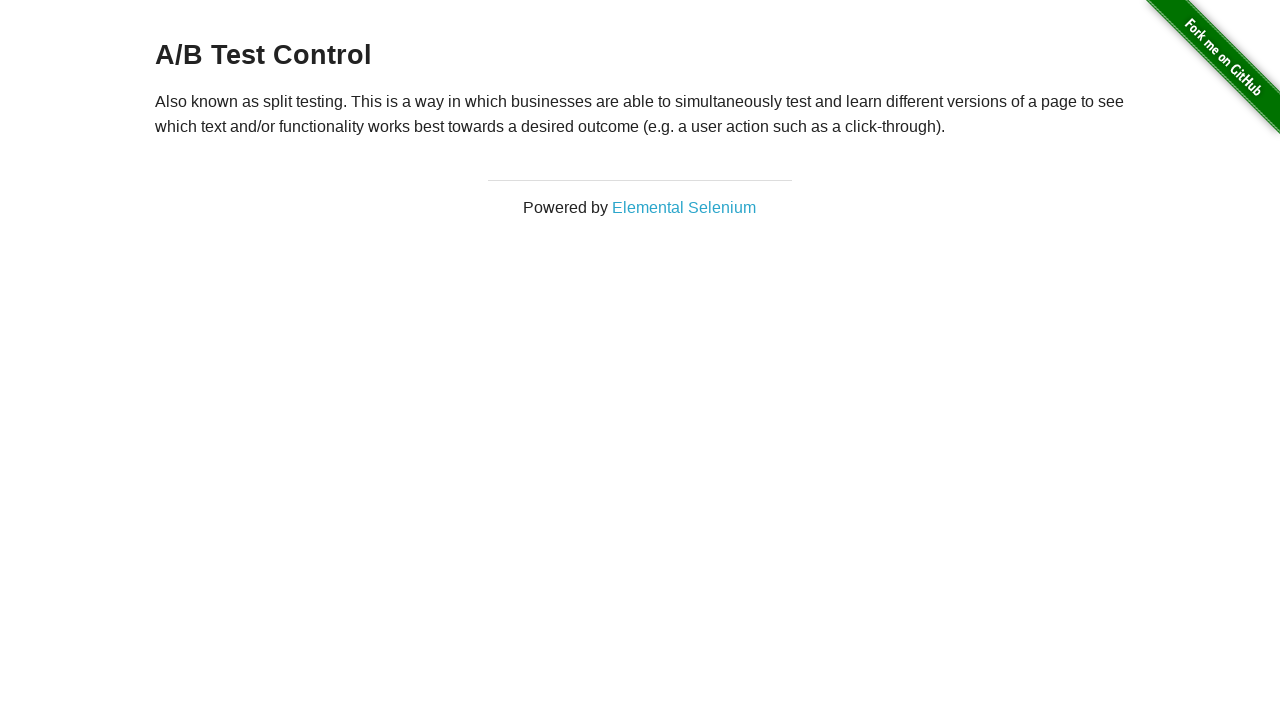

Reloaded page to apply opt-out cookie
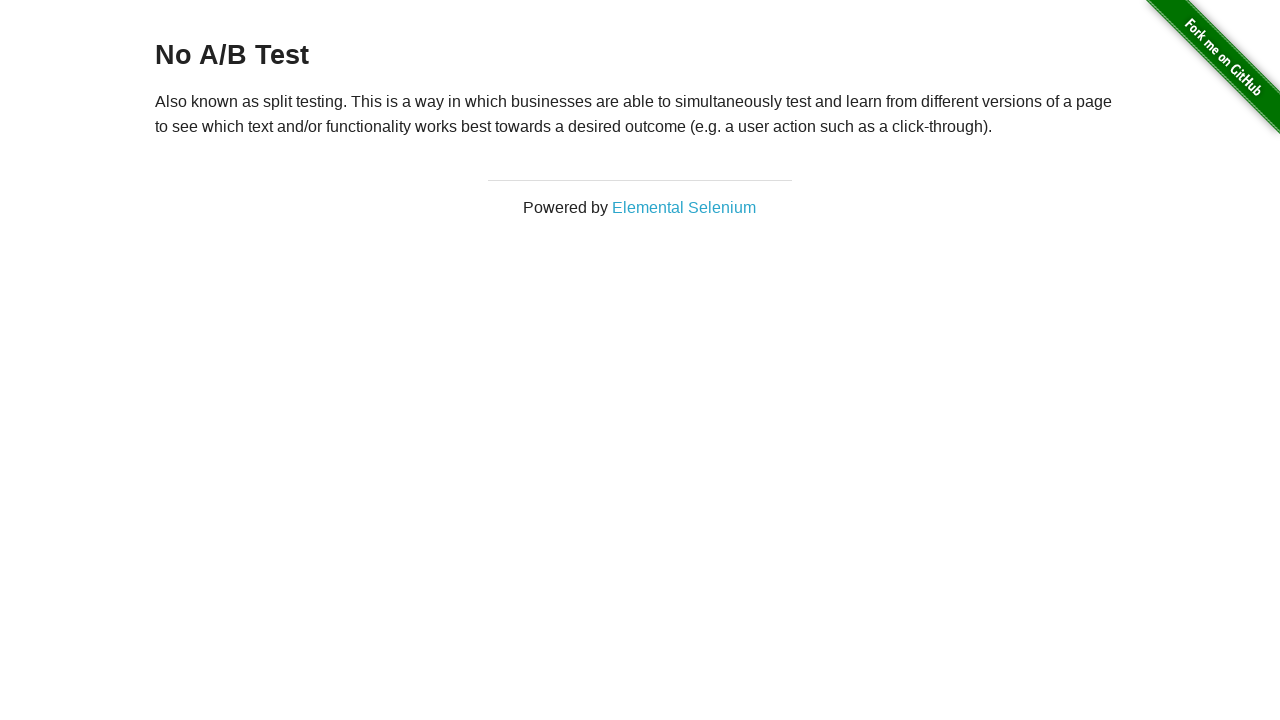

Waited for heading element to appear after page refresh with opt-out cookie
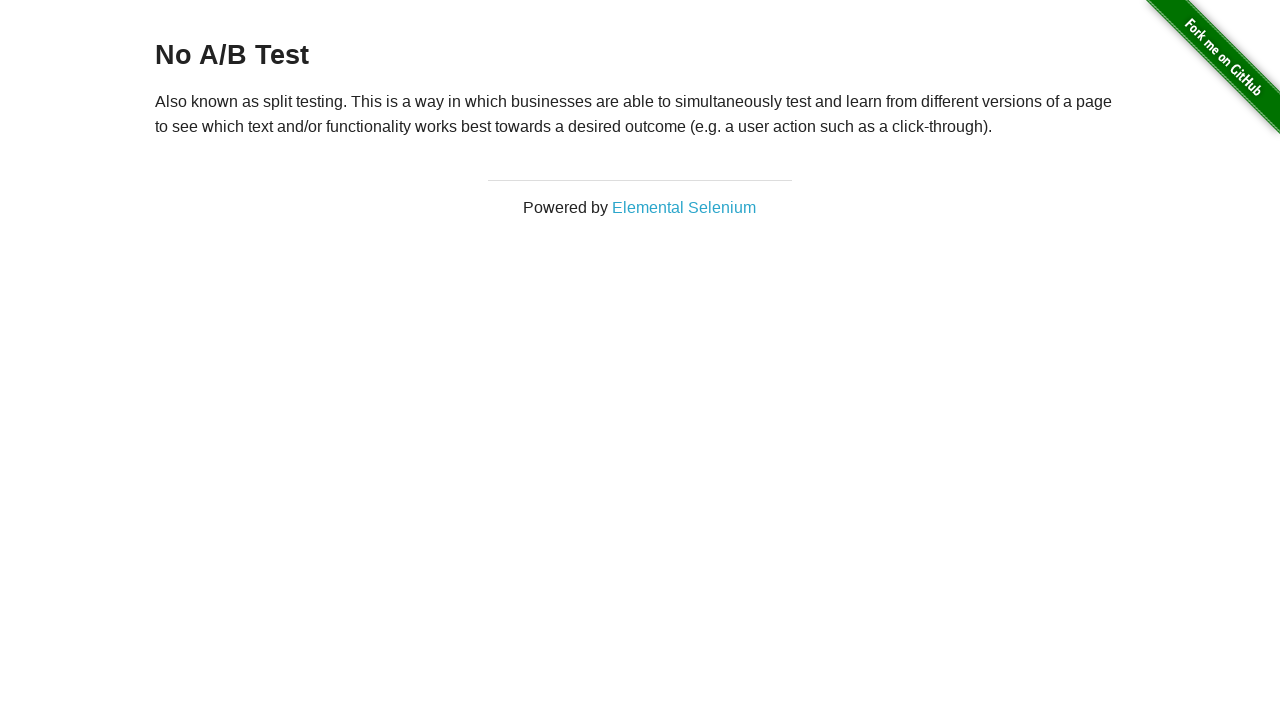

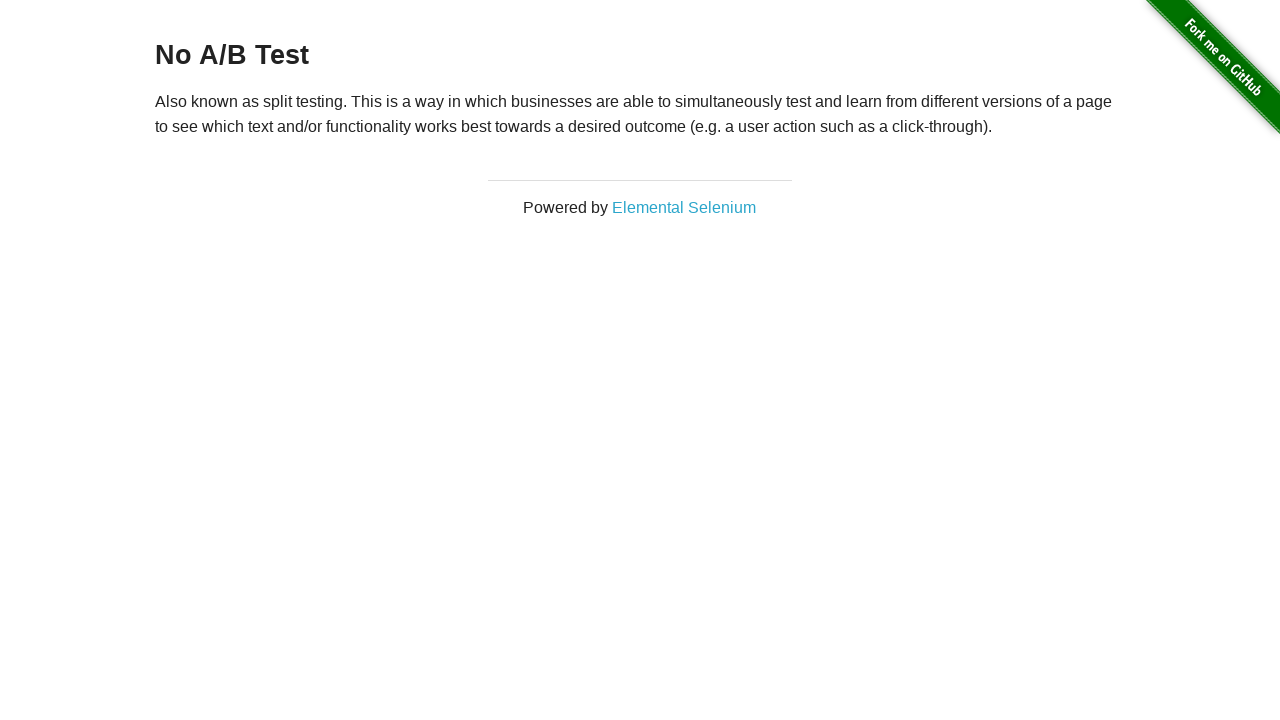